Tests that clicking the Email column header sorts the table data in ascending order by email

Starting URL: http://the-internet.herokuapp.com/tables

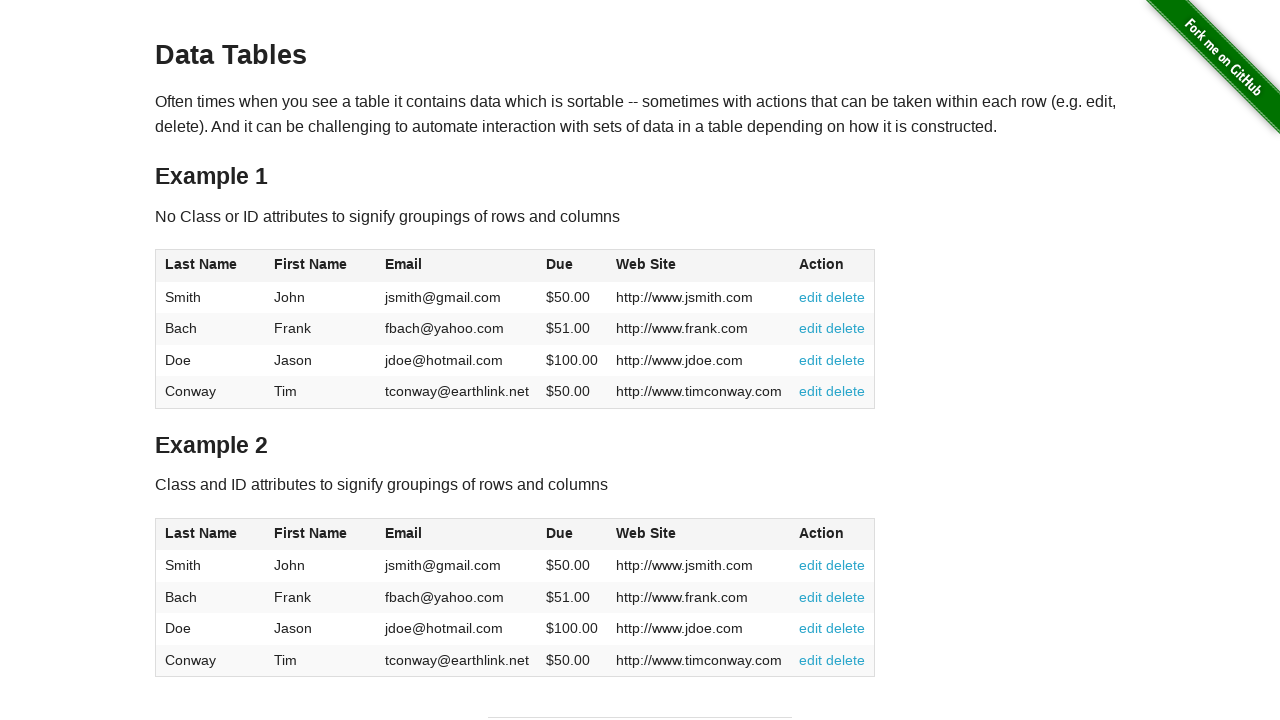

Clicked Email column header to sort table at (457, 266) on #table1 thead tr th:nth-of-type(3)
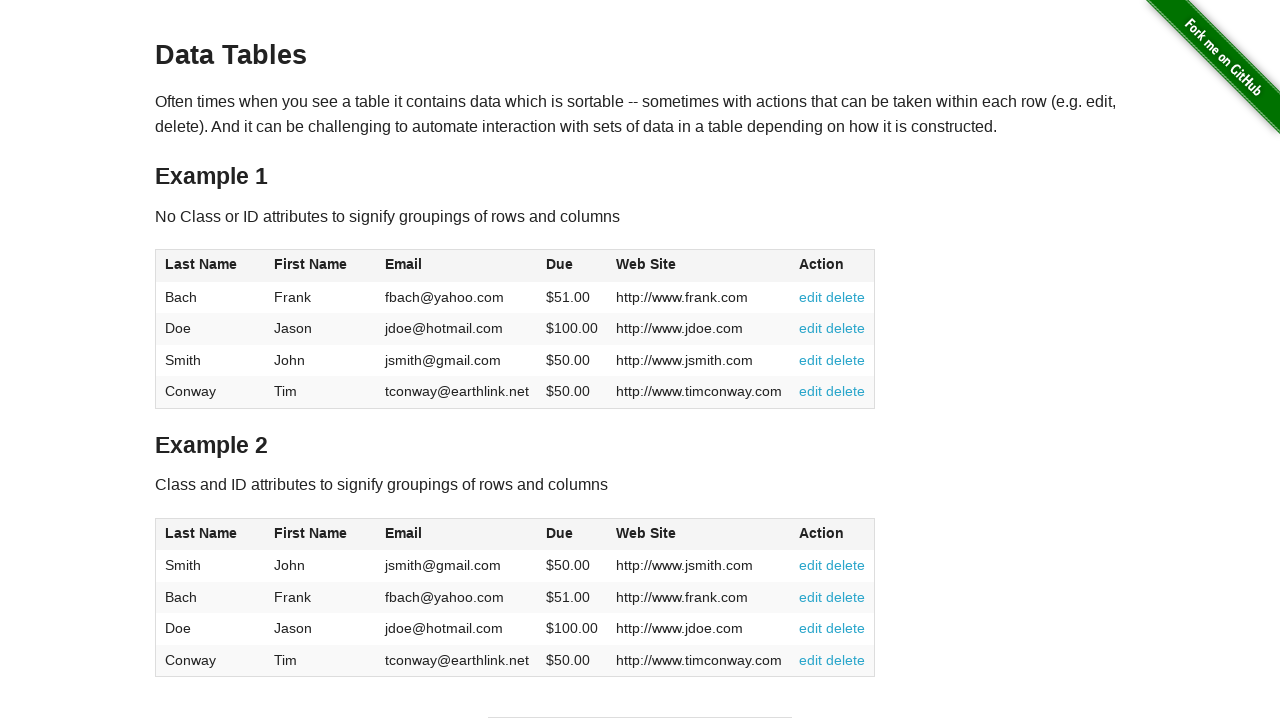

Table data loaded after sorting by email column
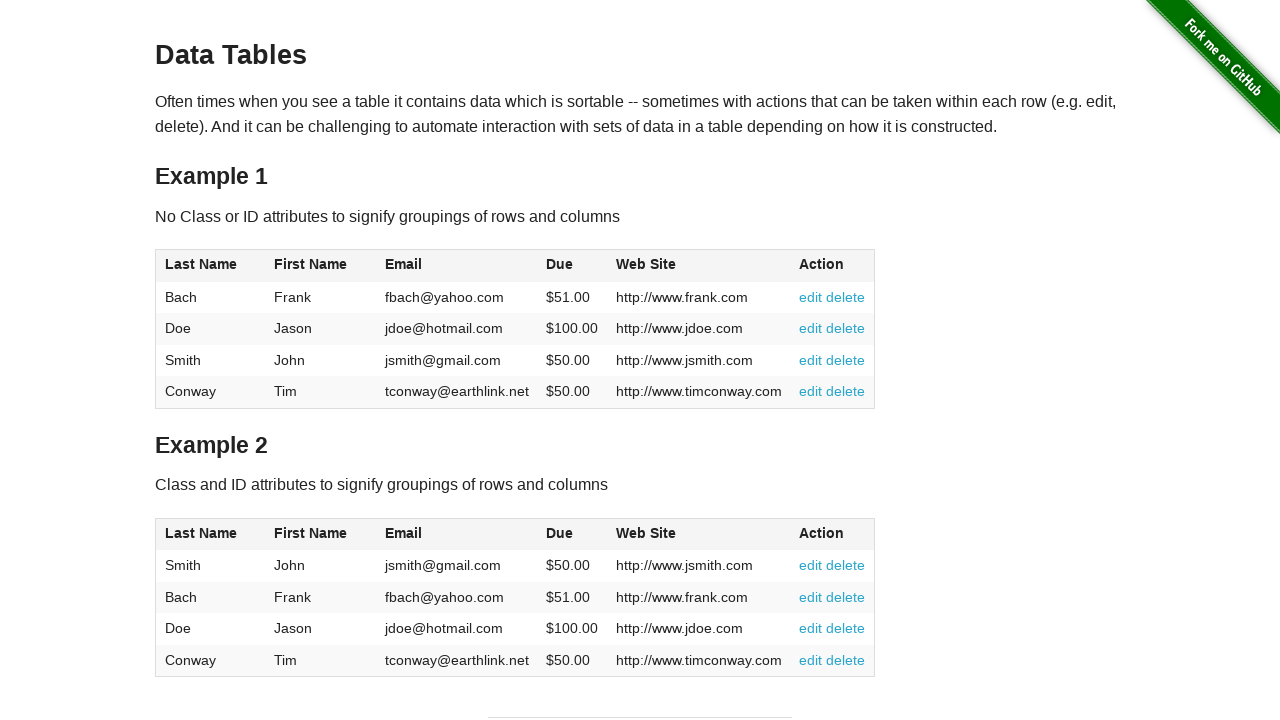

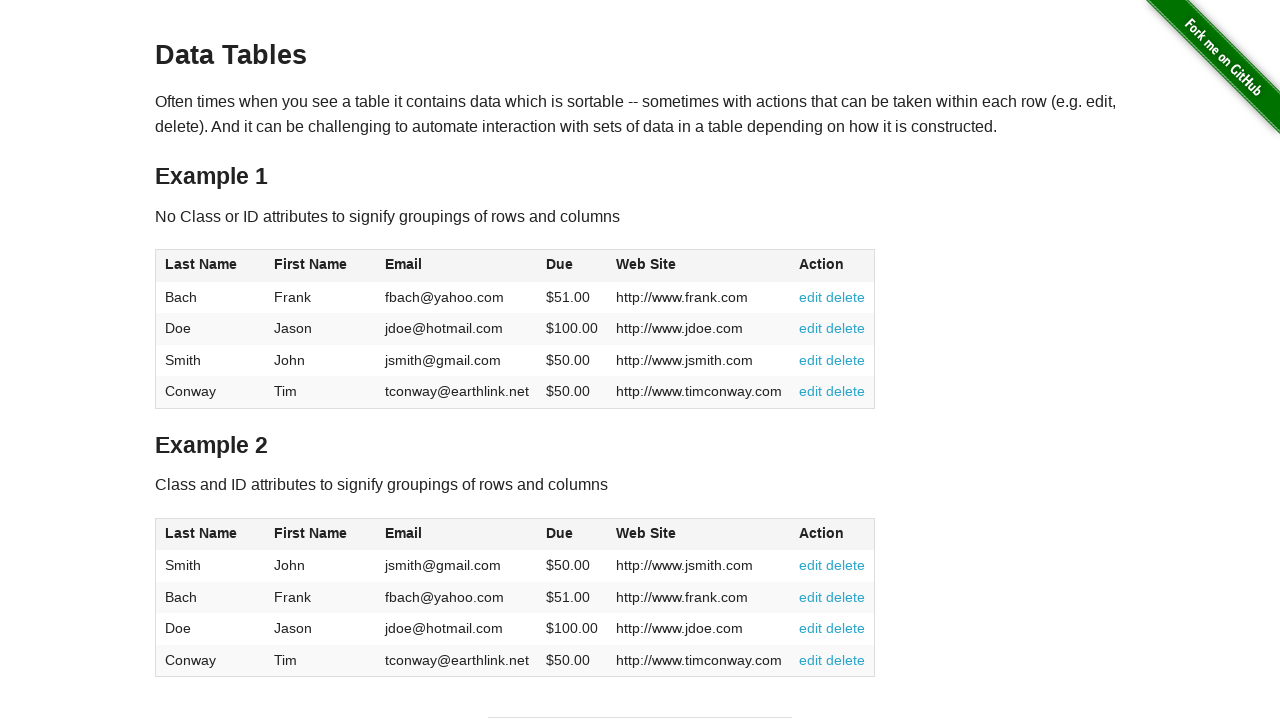